Tests the homepage link functionality by clicking on the logo in the header to verify navigation back to homepage works correctly.

Starting URL: https://www.demoblaze.com/index.html

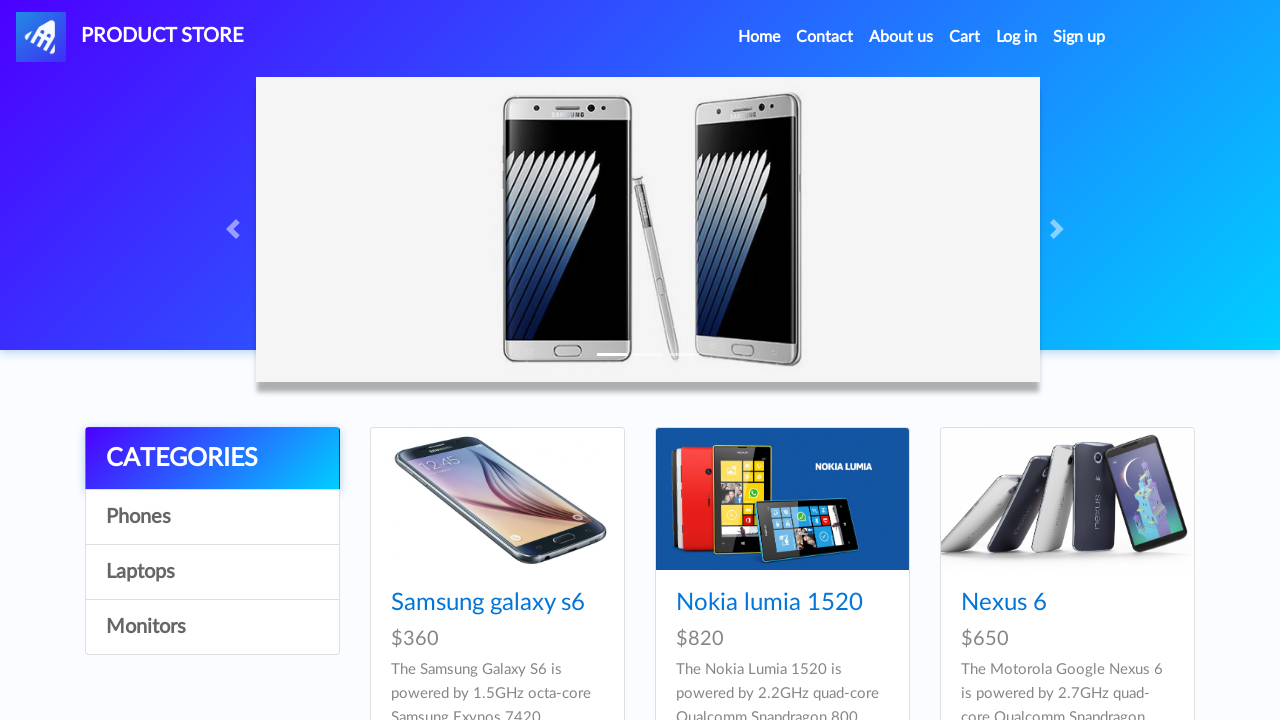

Clicked on the homepage logo in the header at (41, 37) on #nava > img
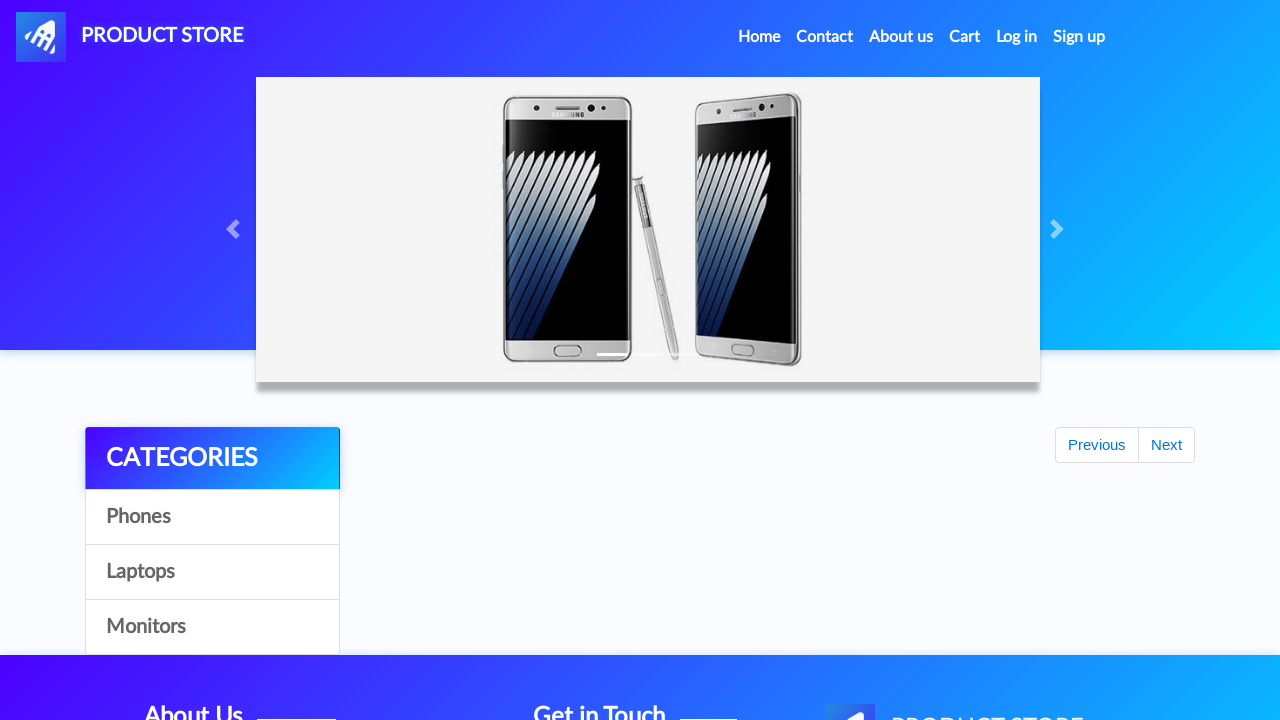

Waited for page to load (networkidle state)
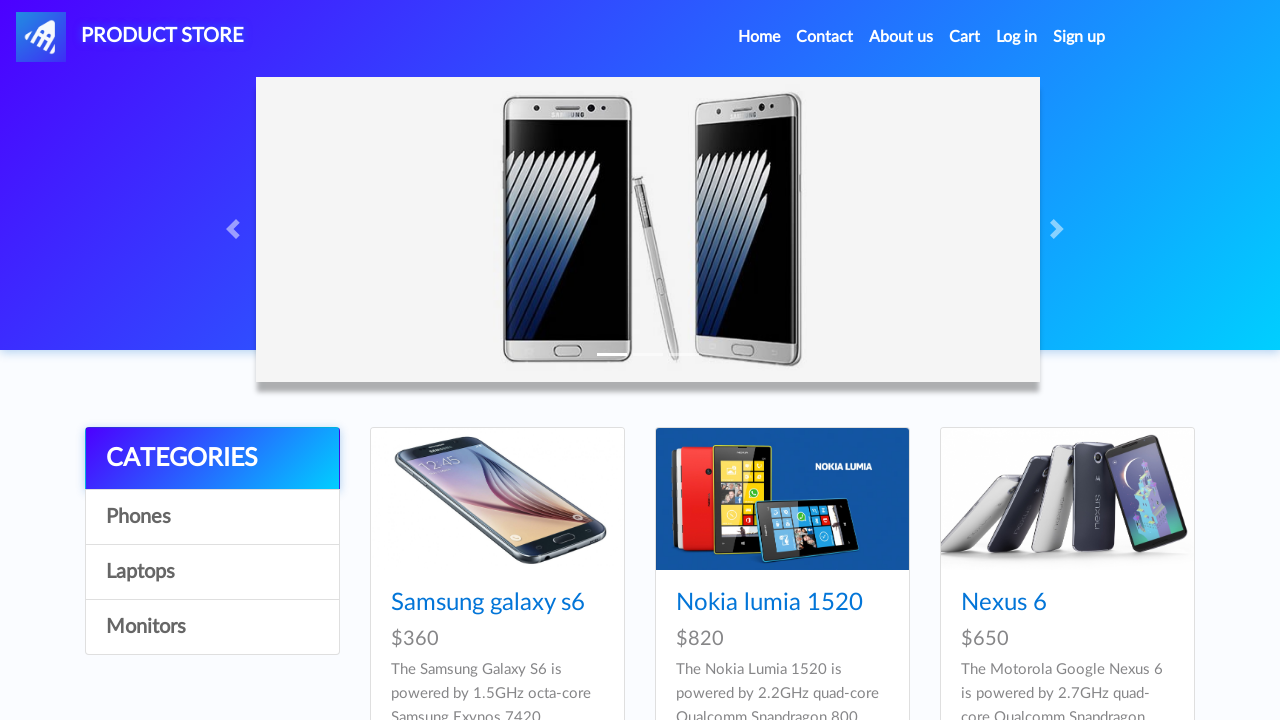

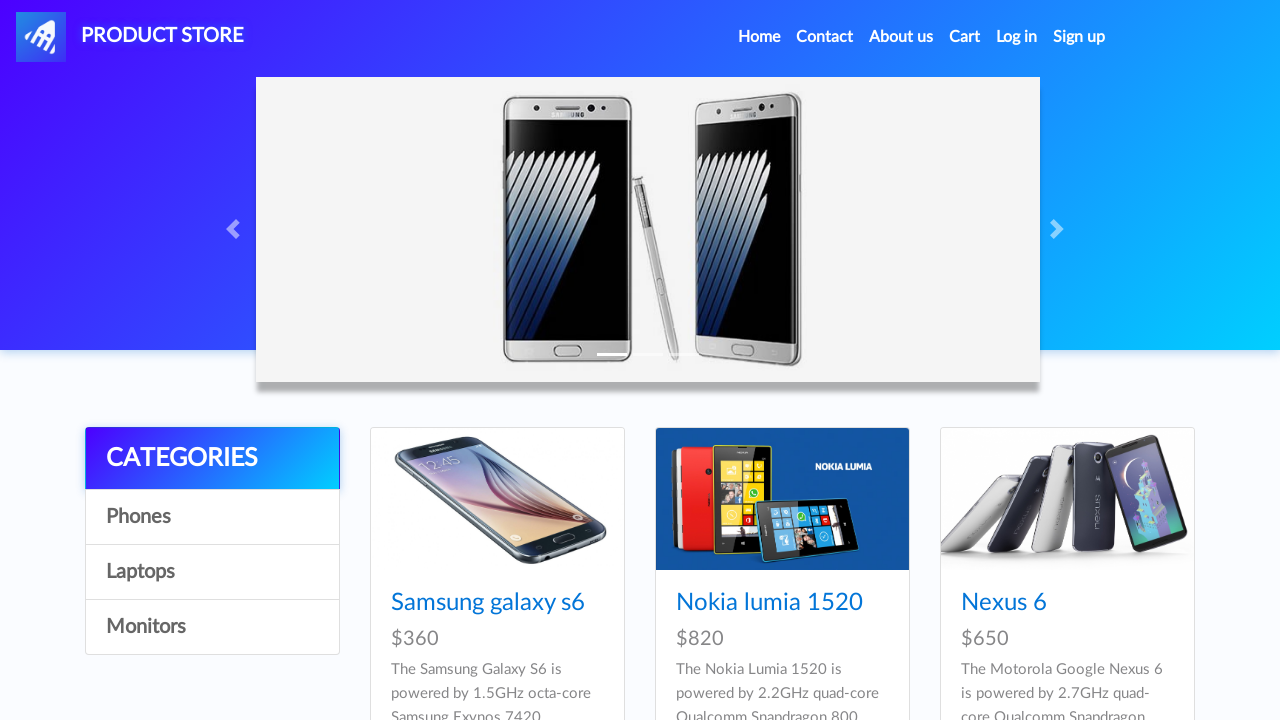